Performs drag and drop using mouse actions - click, hold, move and release

Starting URL: https://crossbrowsertesting.github.io/drag-and-drop

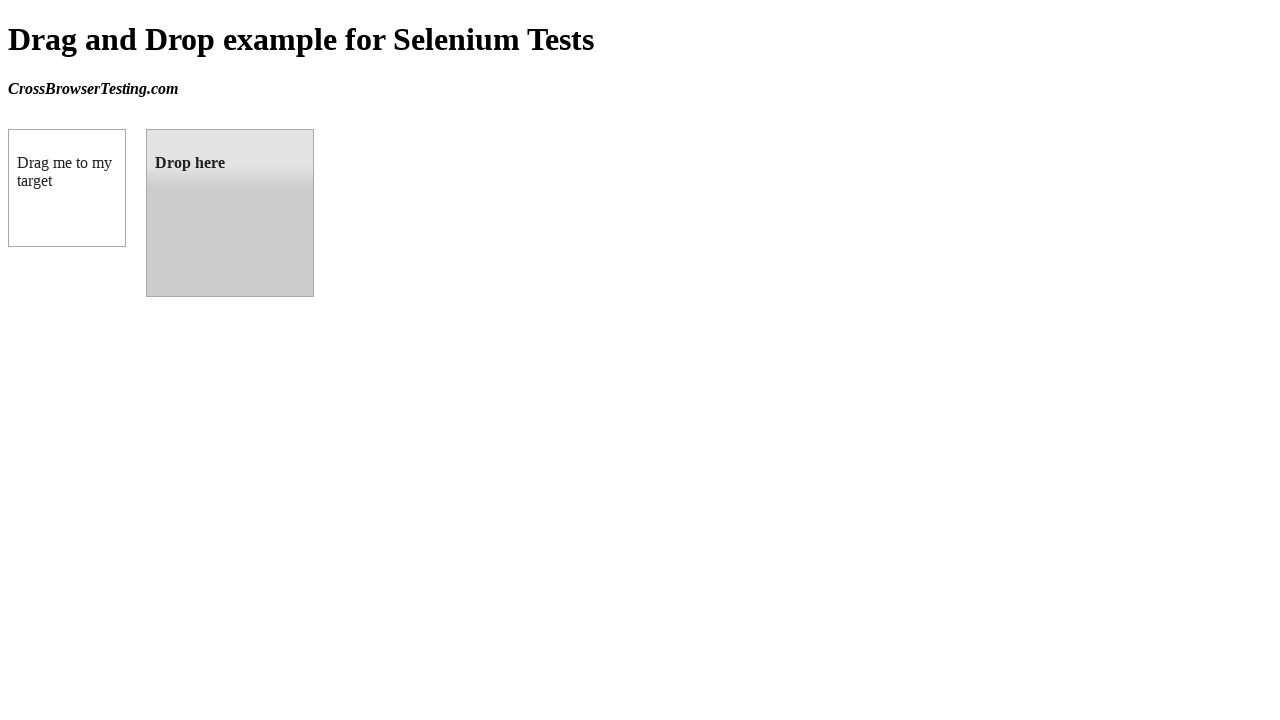

Located draggable element with id 'draggable'
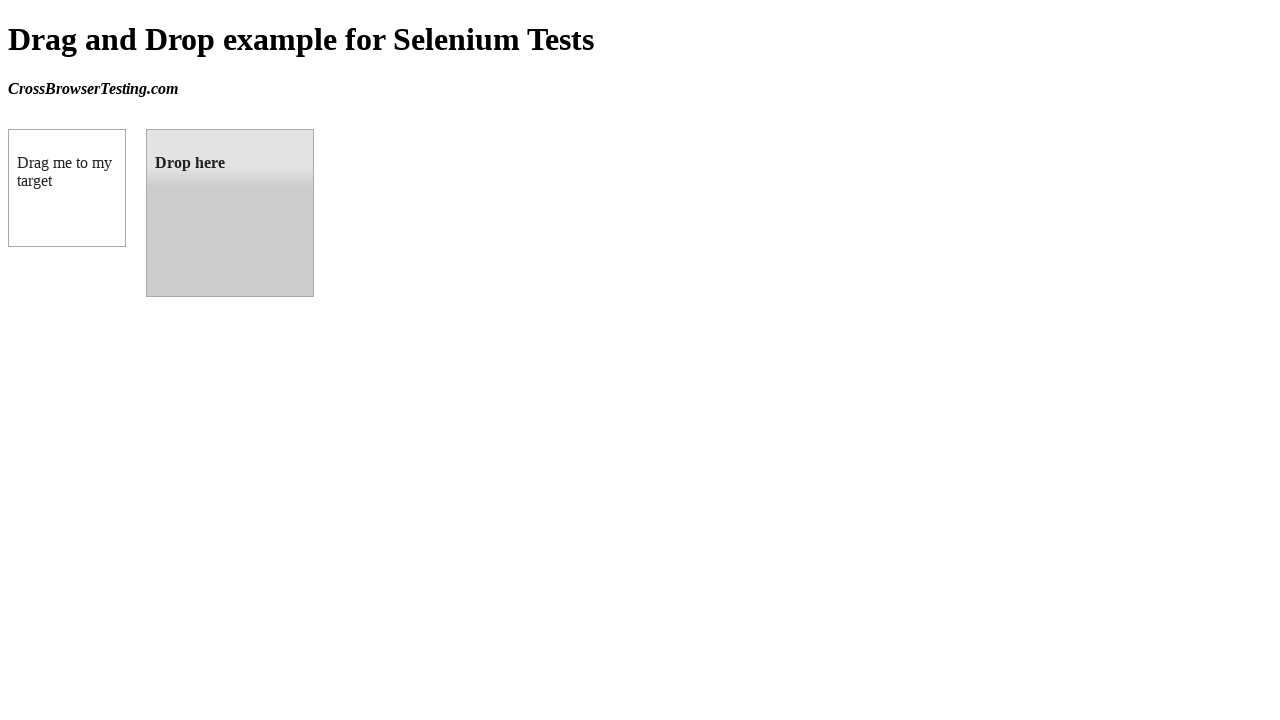

Located droppable element with id 'droppable'
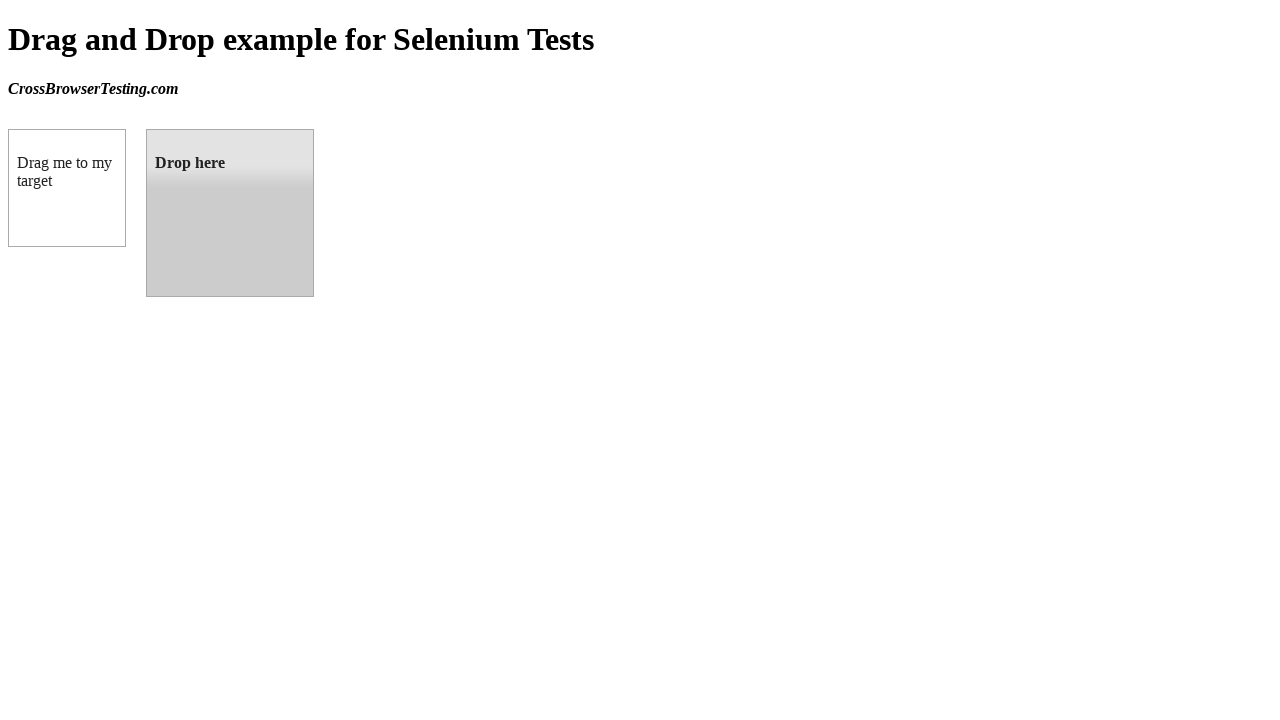

Performed drag and drop from draggable to droppable element at (230, 213)
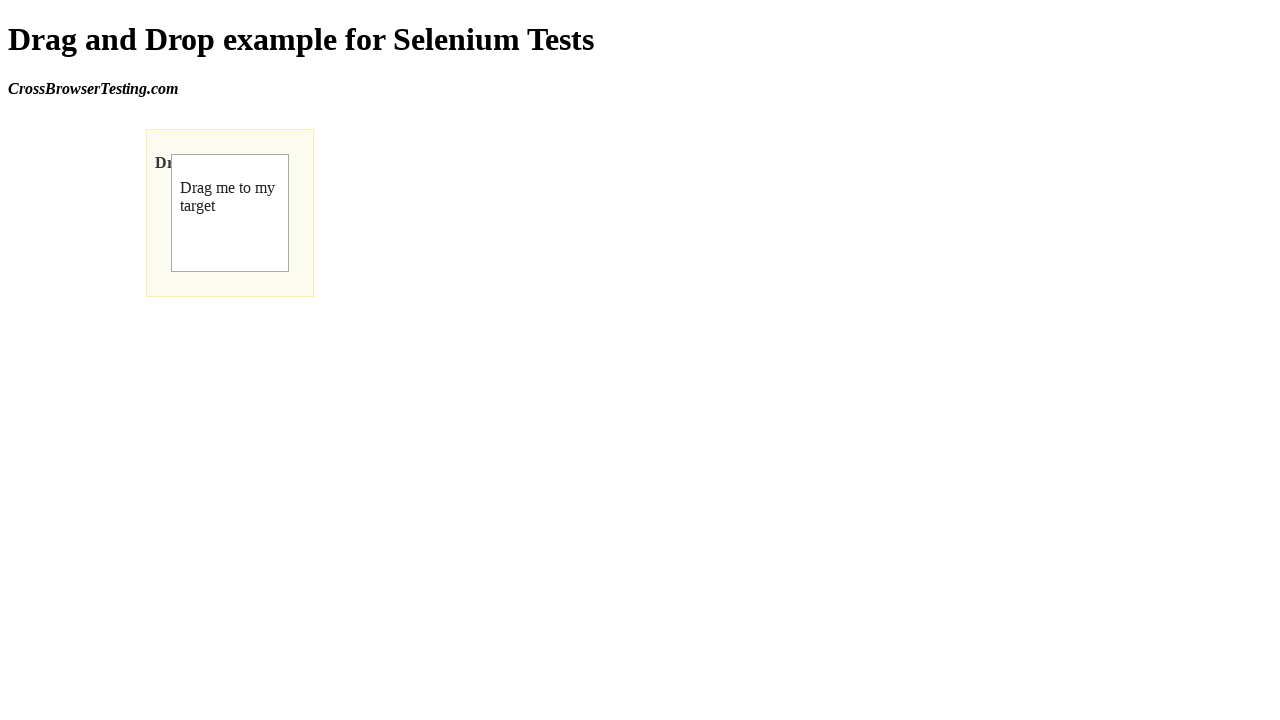

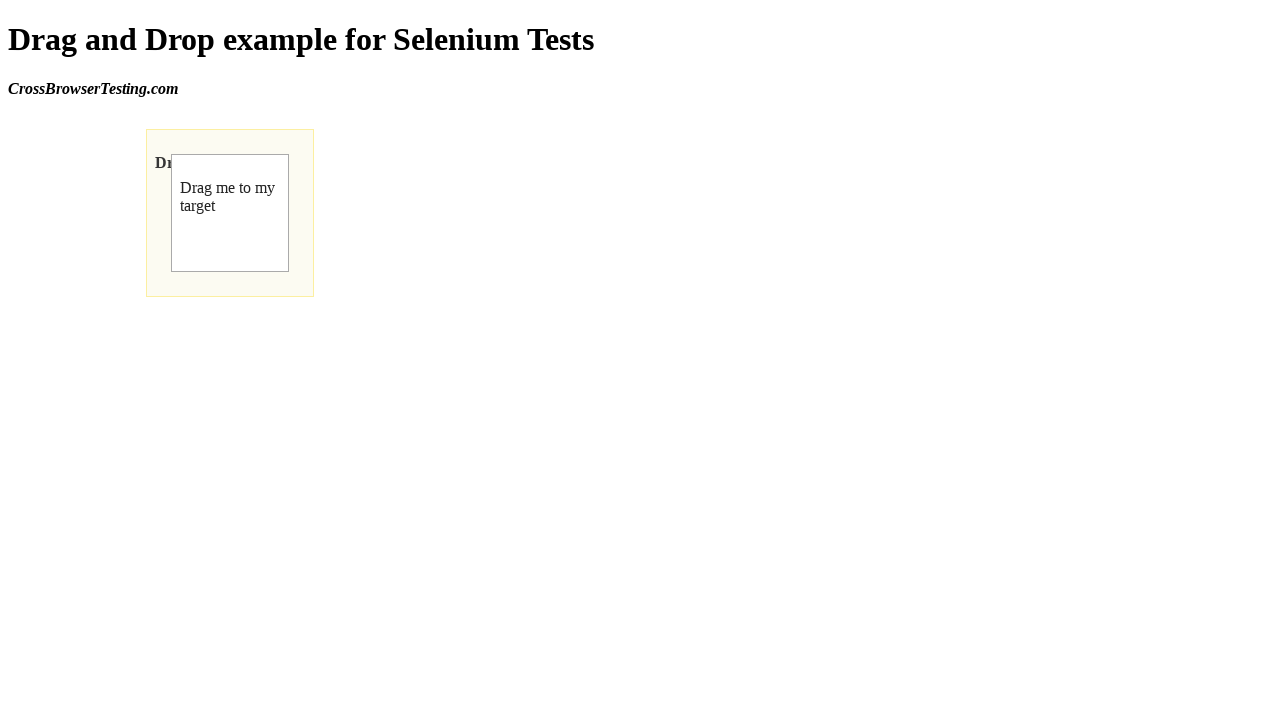